Tests clearing the complete state of all items by checking and unchecking the toggle-all

Starting URL: https://demo.playwright.dev/todomvc

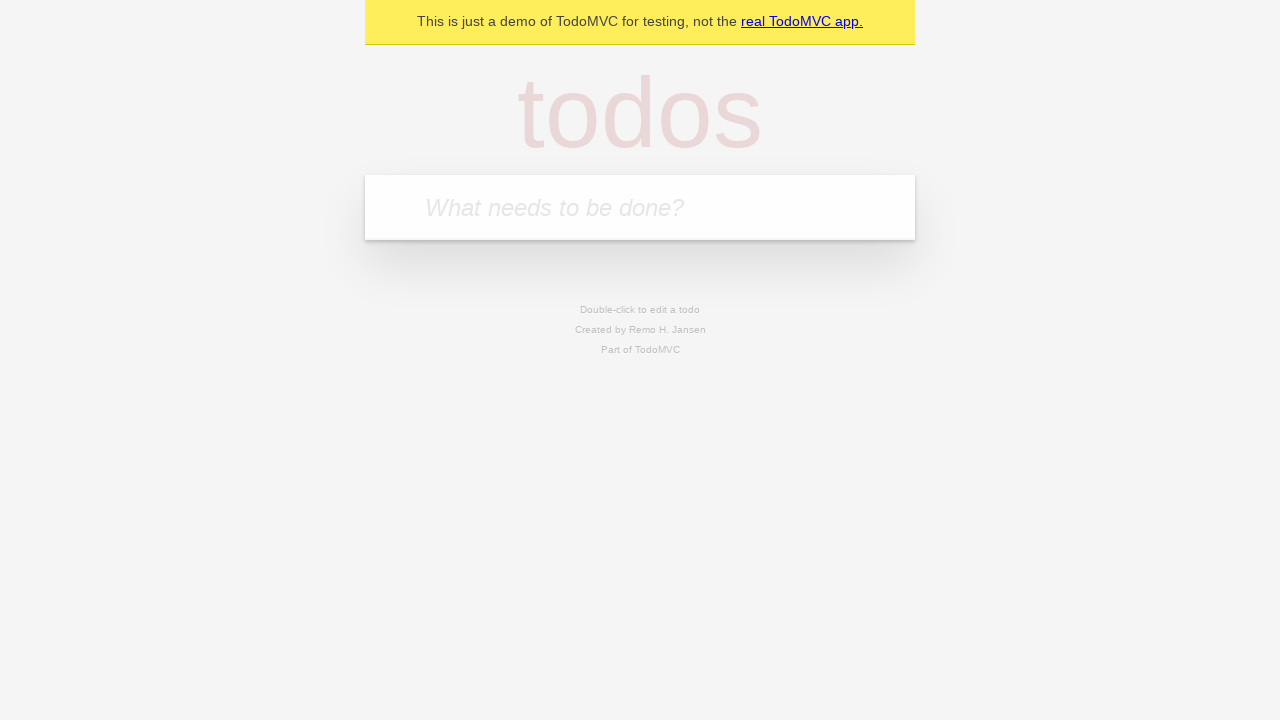

Filled first todo input with 'buy some cheese' on internal:attr=[placeholder="What needs to be done?"i]
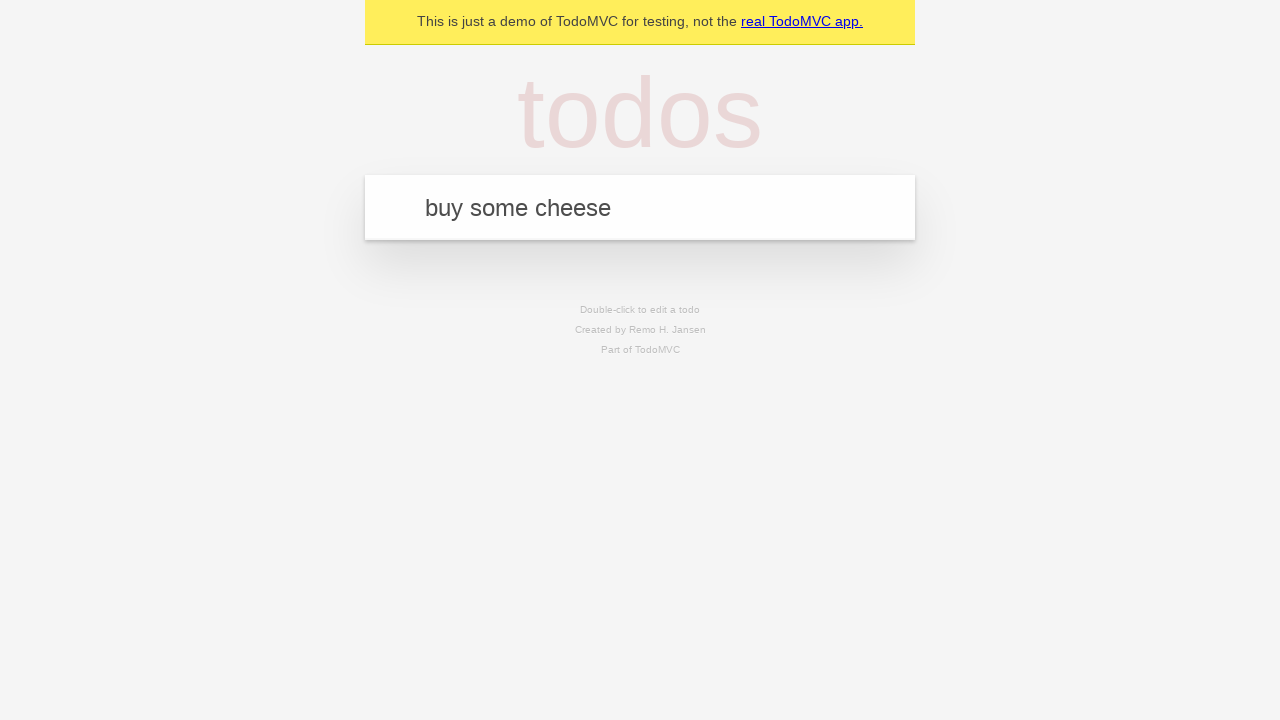

Pressed Enter to create first todo on internal:attr=[placeholder="What needs to be done?"i]
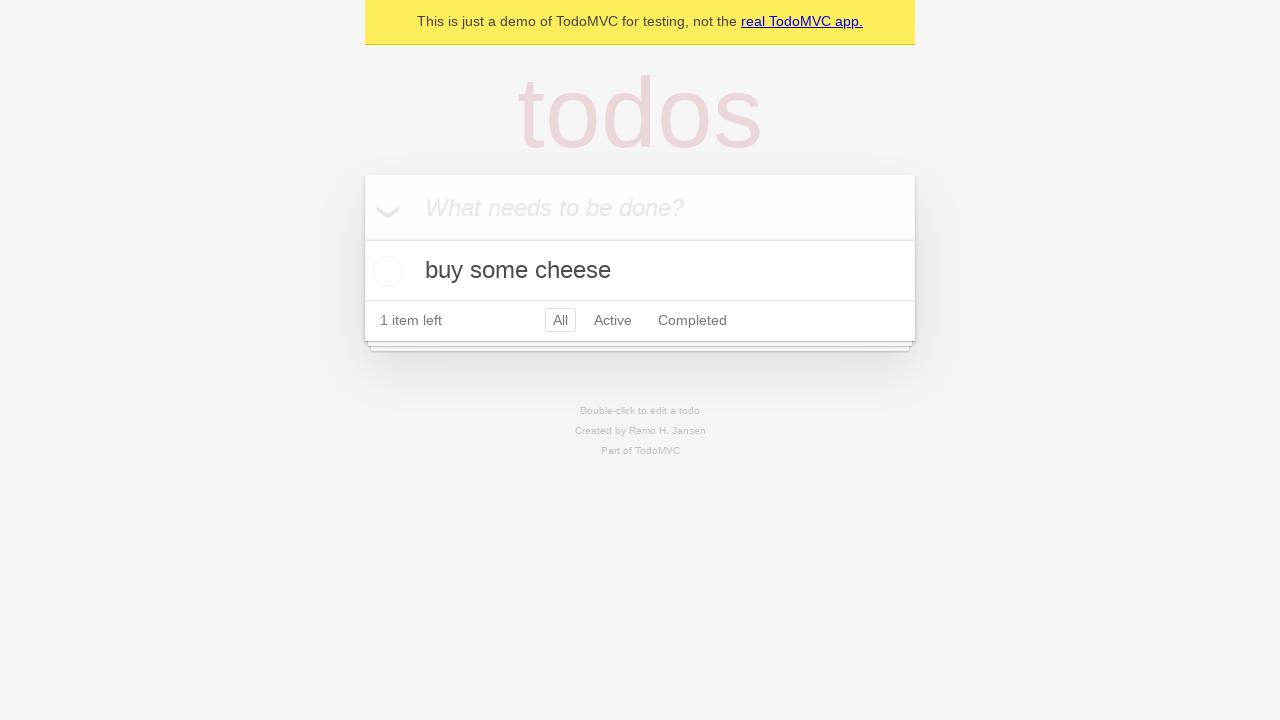

Filled second todo input with 'feed the cat' on internal:attr=[placeholder="What needs to be done?"i]
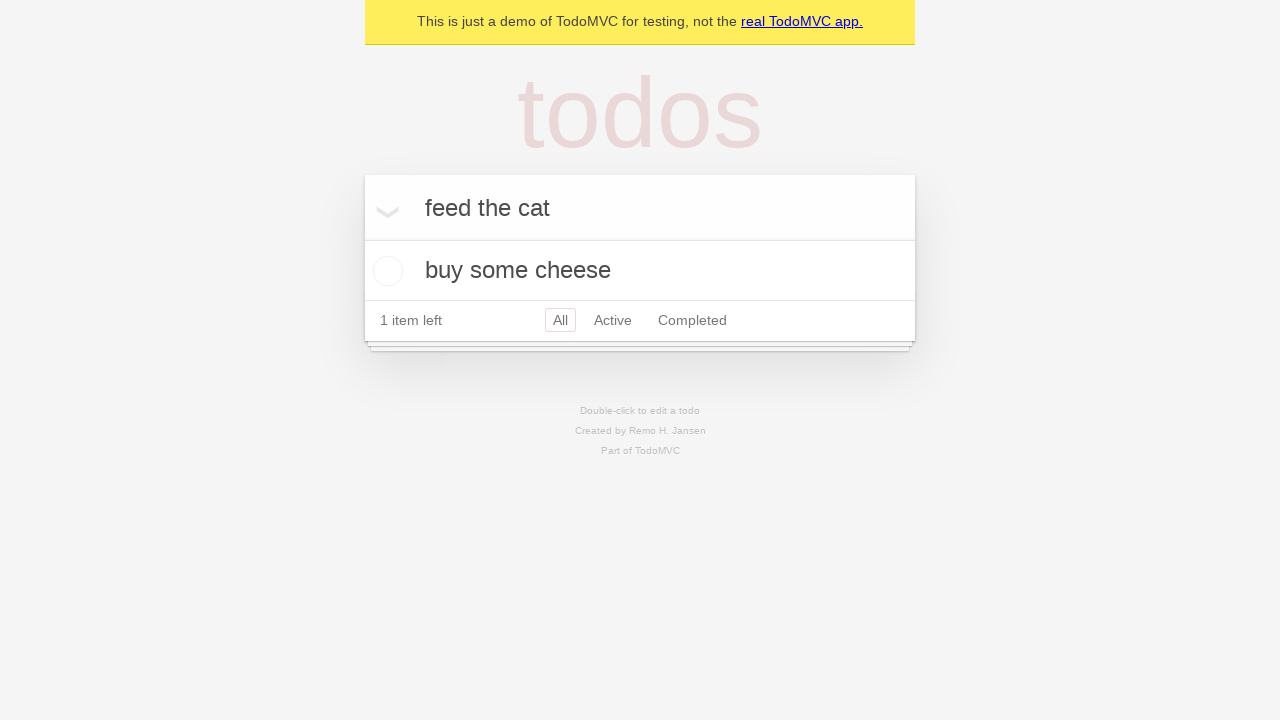

Pressed Enter to create second todo on internal:attr=[placeholder="What needs to be done?"i]
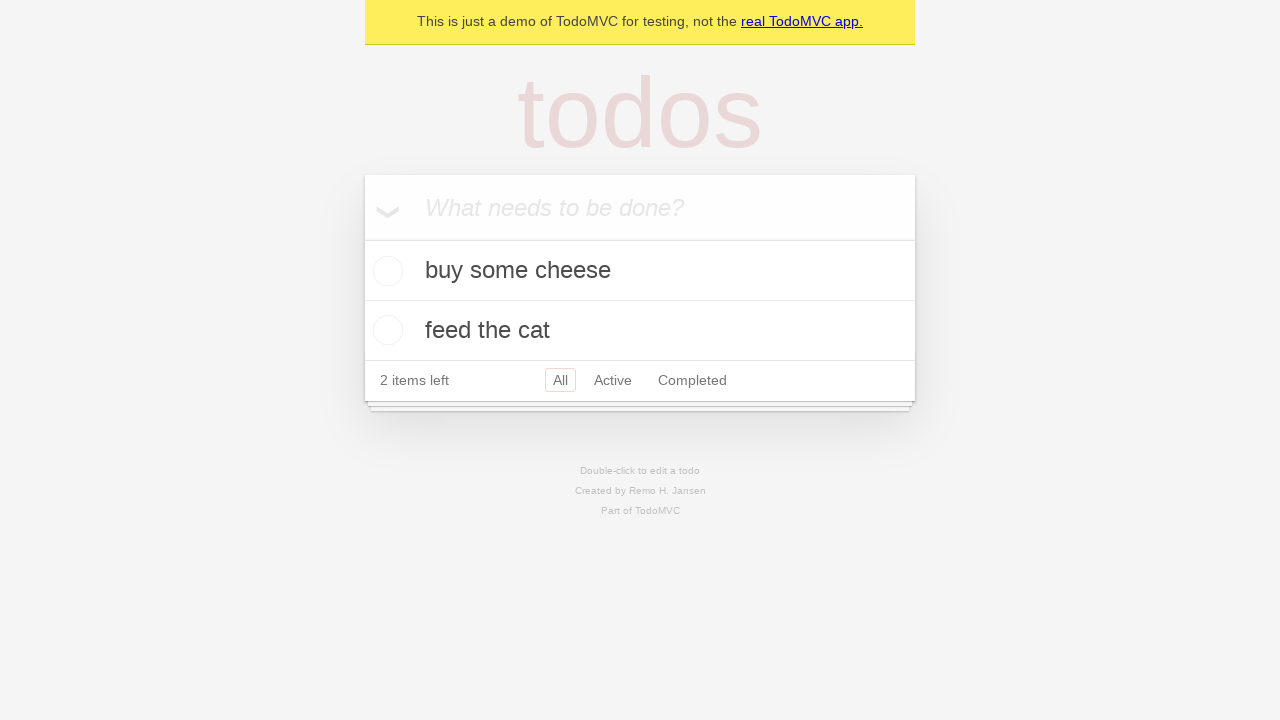

Filled third todo input with 'book a doctors appointment' on internal:attr=[placeholder="What needs to be done?"i]
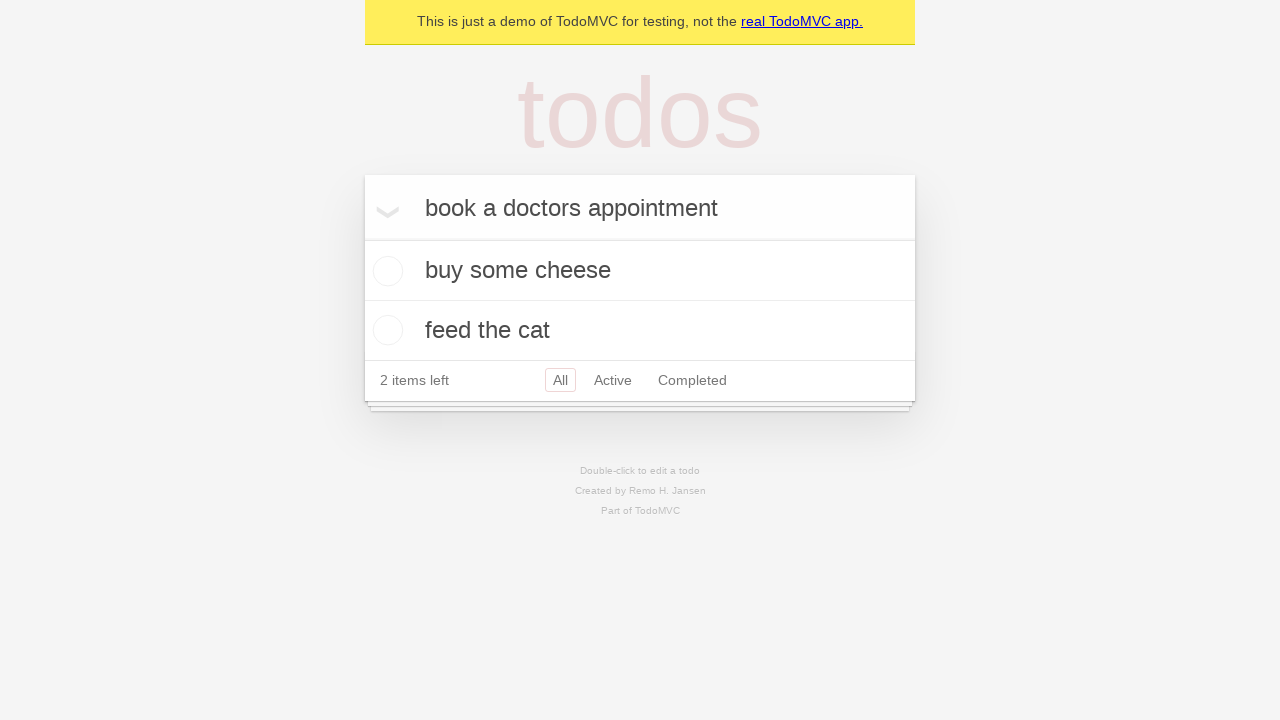

Pressed Enter to create third todo on internal:attr=[placeholder="What needs to be done?"i]
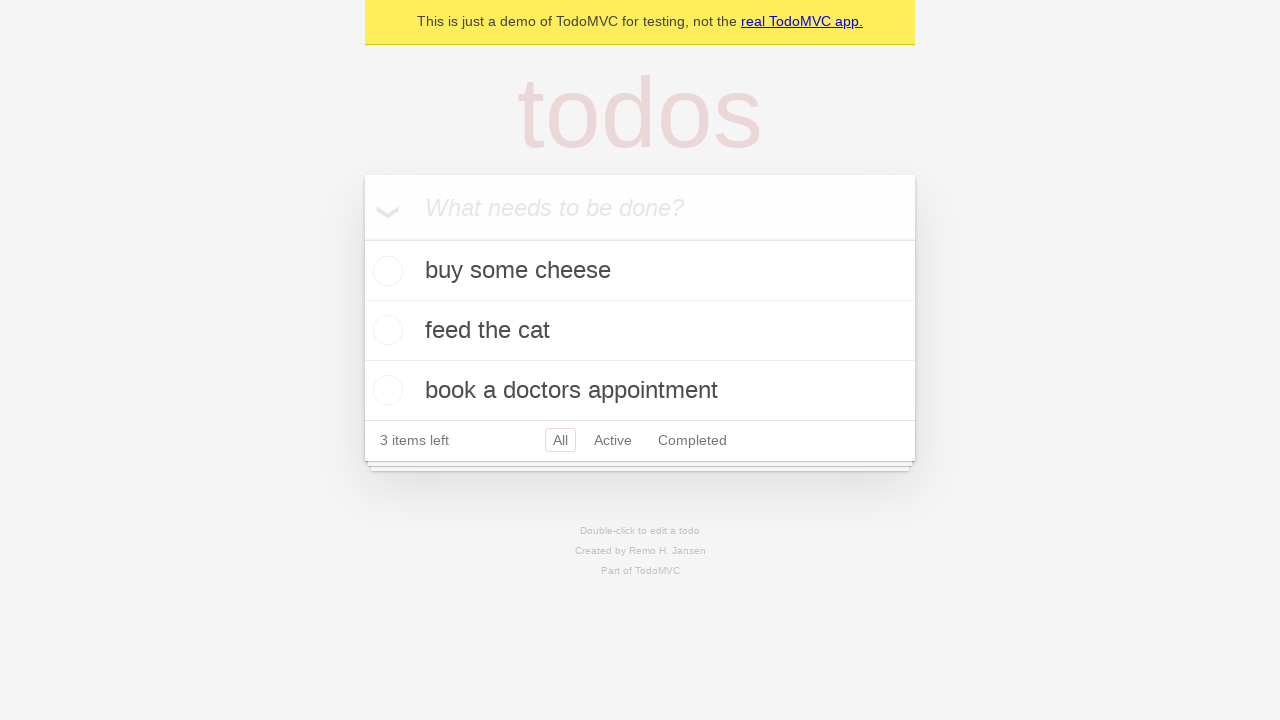

Waited for all three todos to be rendered
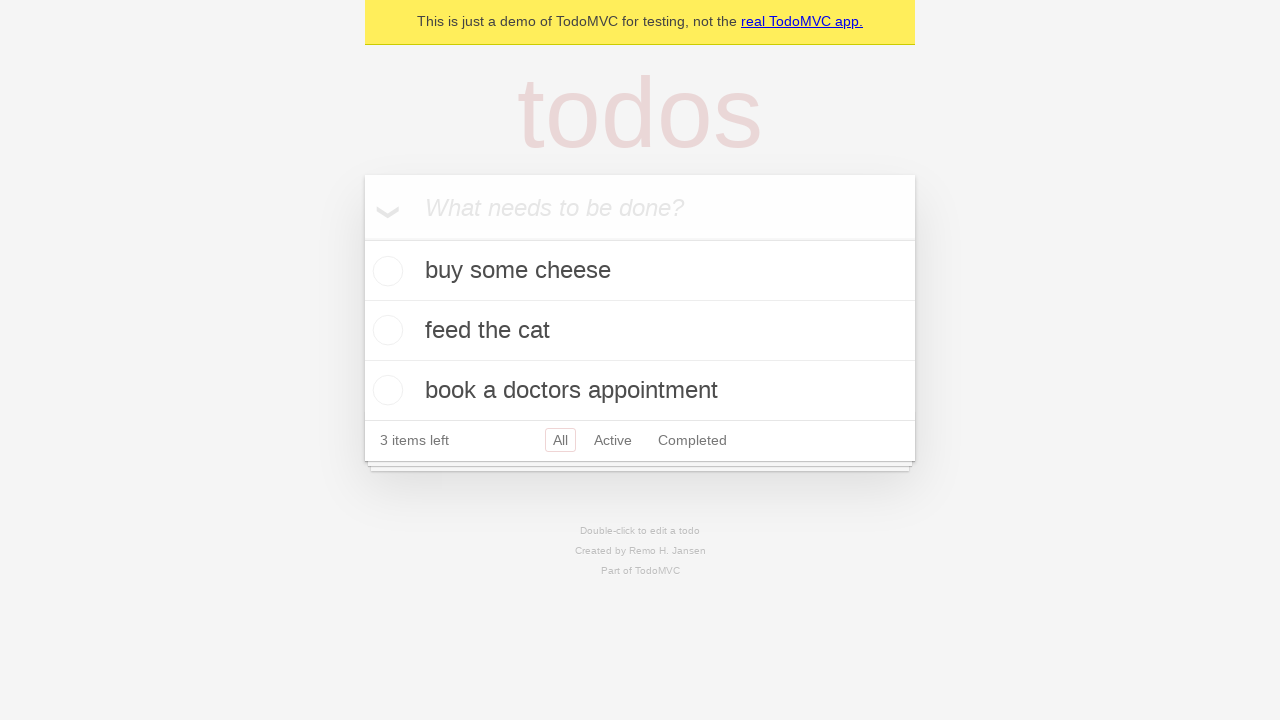

Checked toggle-all to mark all items as complete at (362, 238) on internal:label="Mark all as complete"i
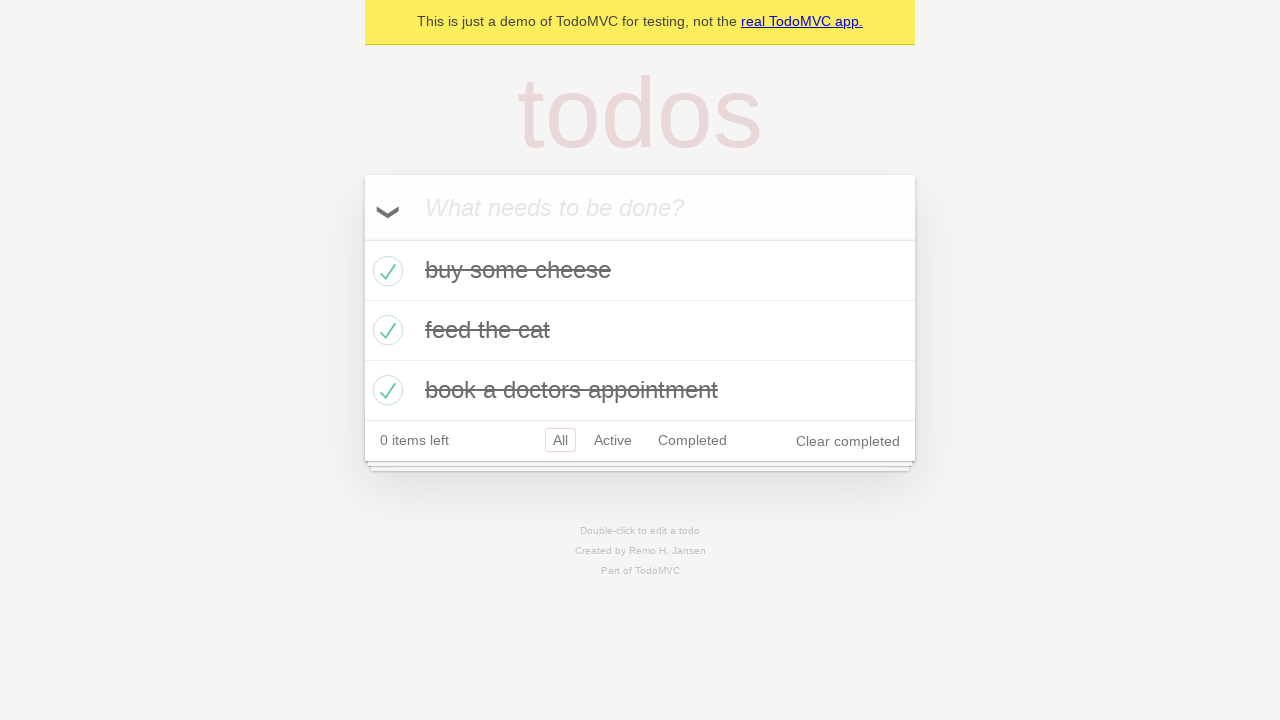

Unchecked toggle-all to clear complete state of all items at (362, 238) on internal:label="Mark all as complete"i
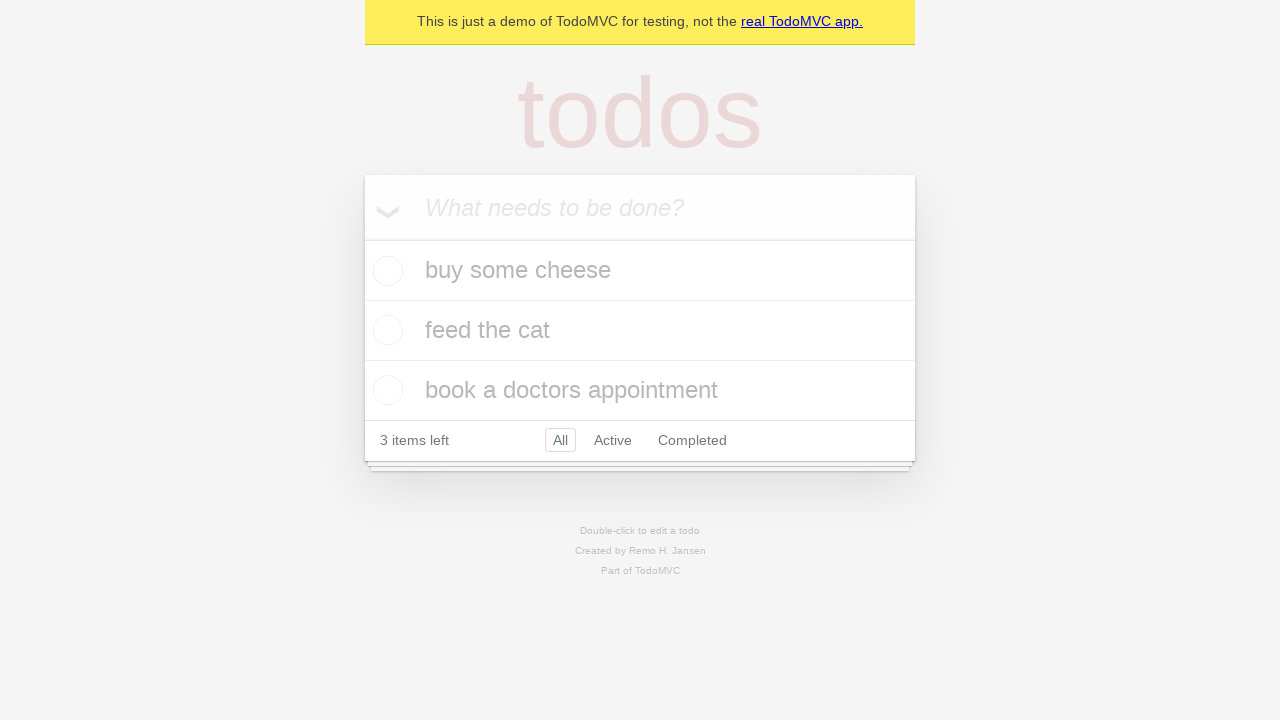

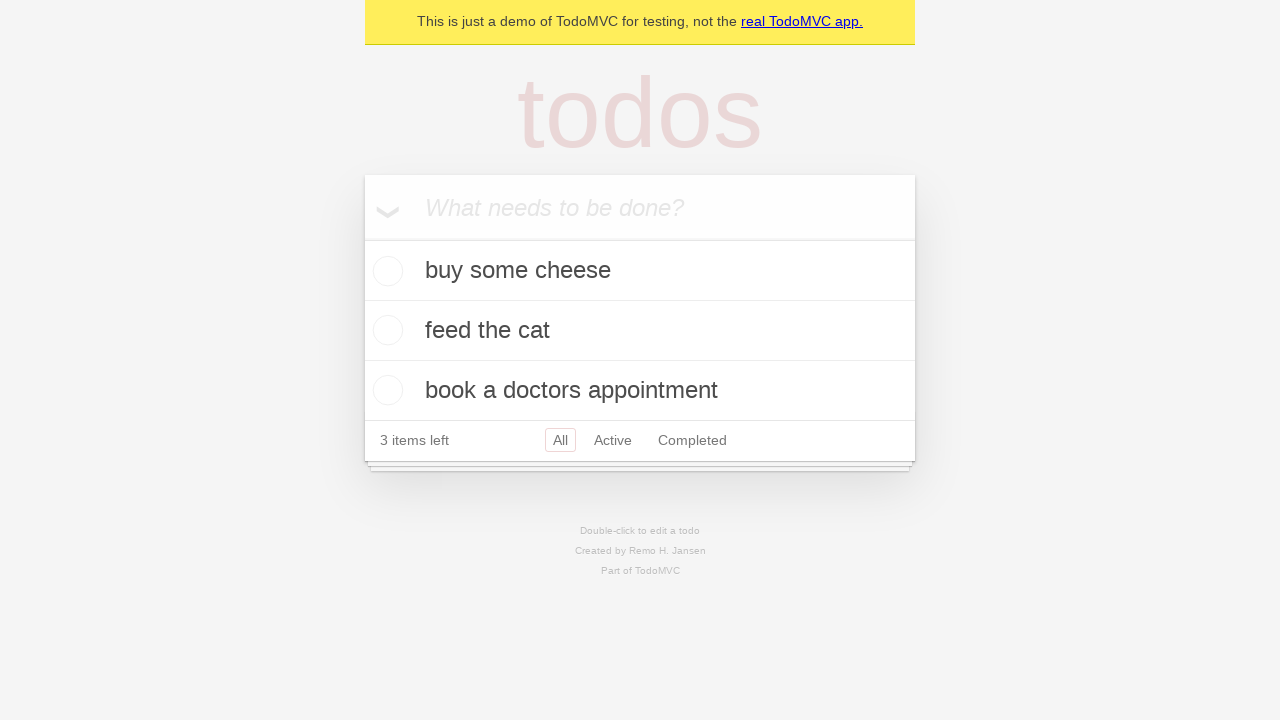